Tests the date picker functionality on Formy by entering a date value and pressing Enter to confirm the selection.

Starting URL: https://formy-project.herokuapp.com/datepicker

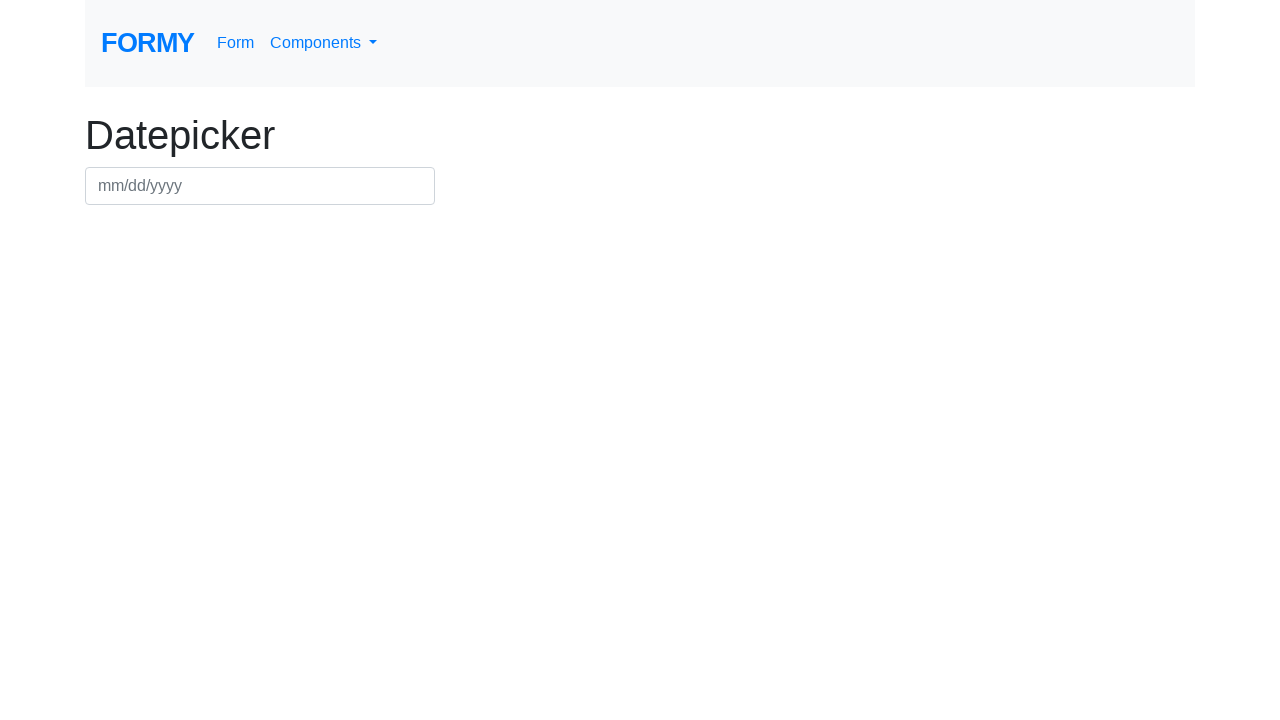

Filled date picker field with 09/11/2022 on #datepicker
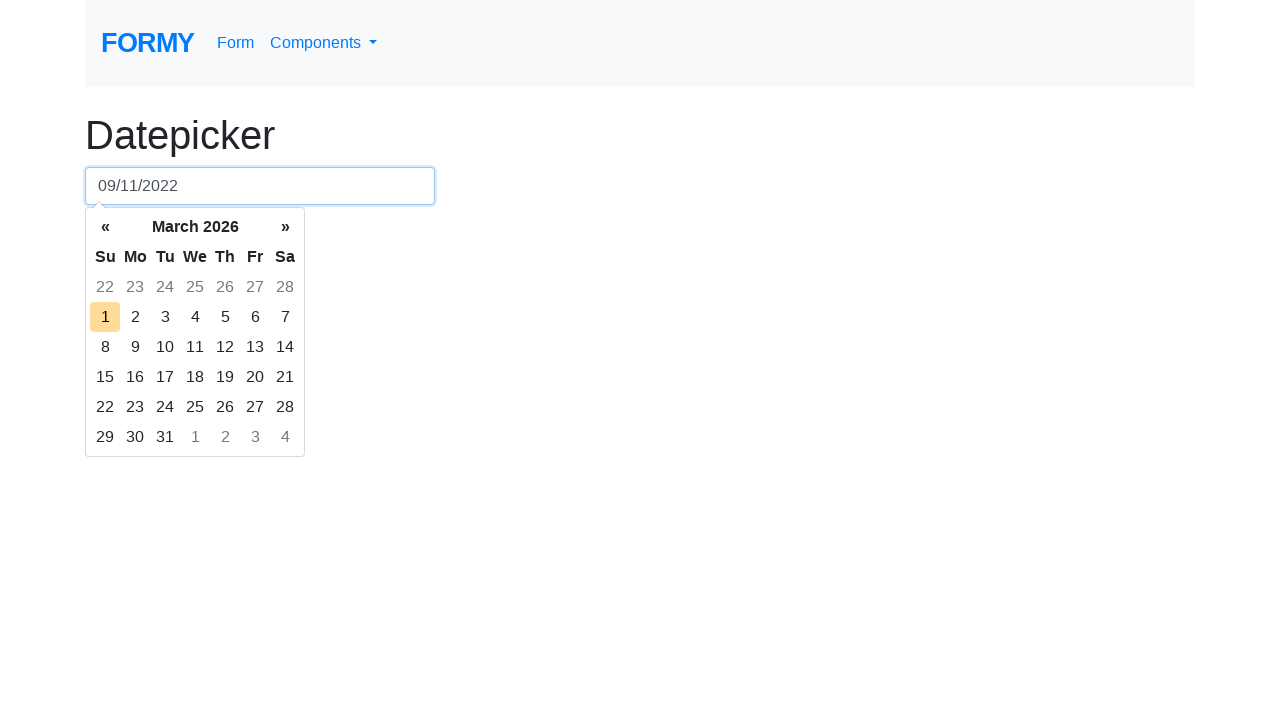

Pressed Enter to confirm date selection on #datepicker
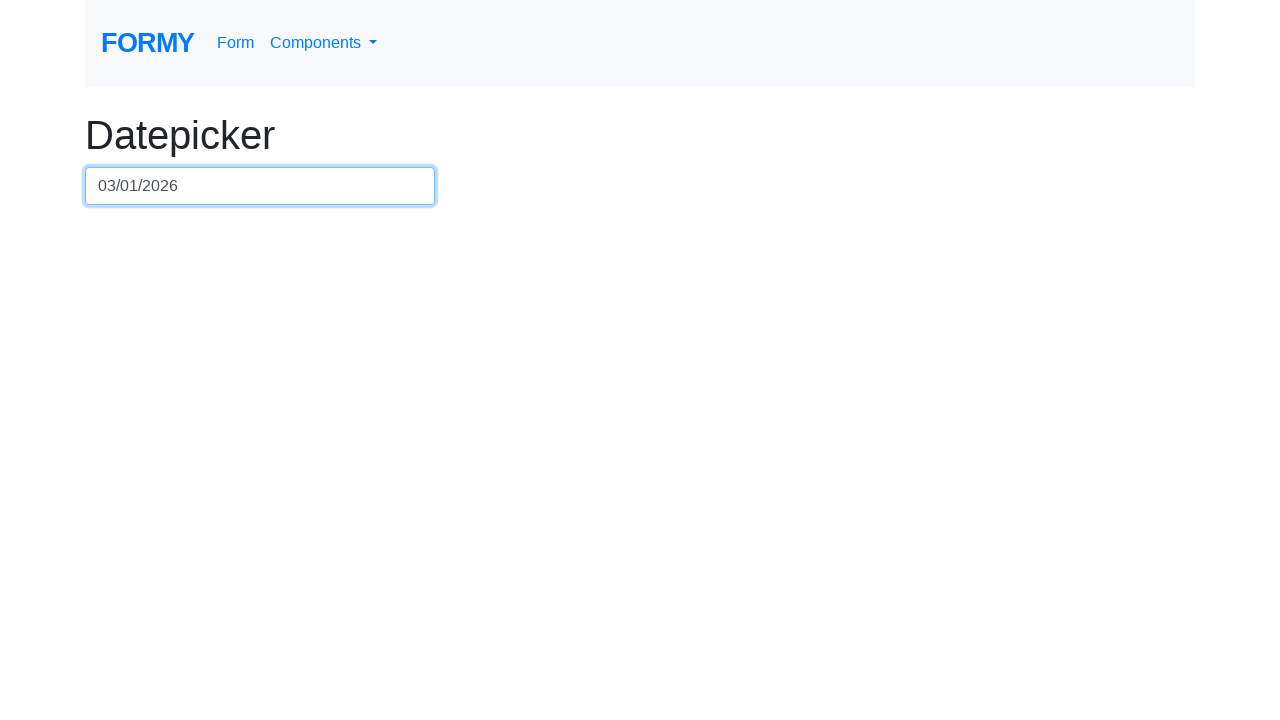

Waited 1 second to observe date picker result
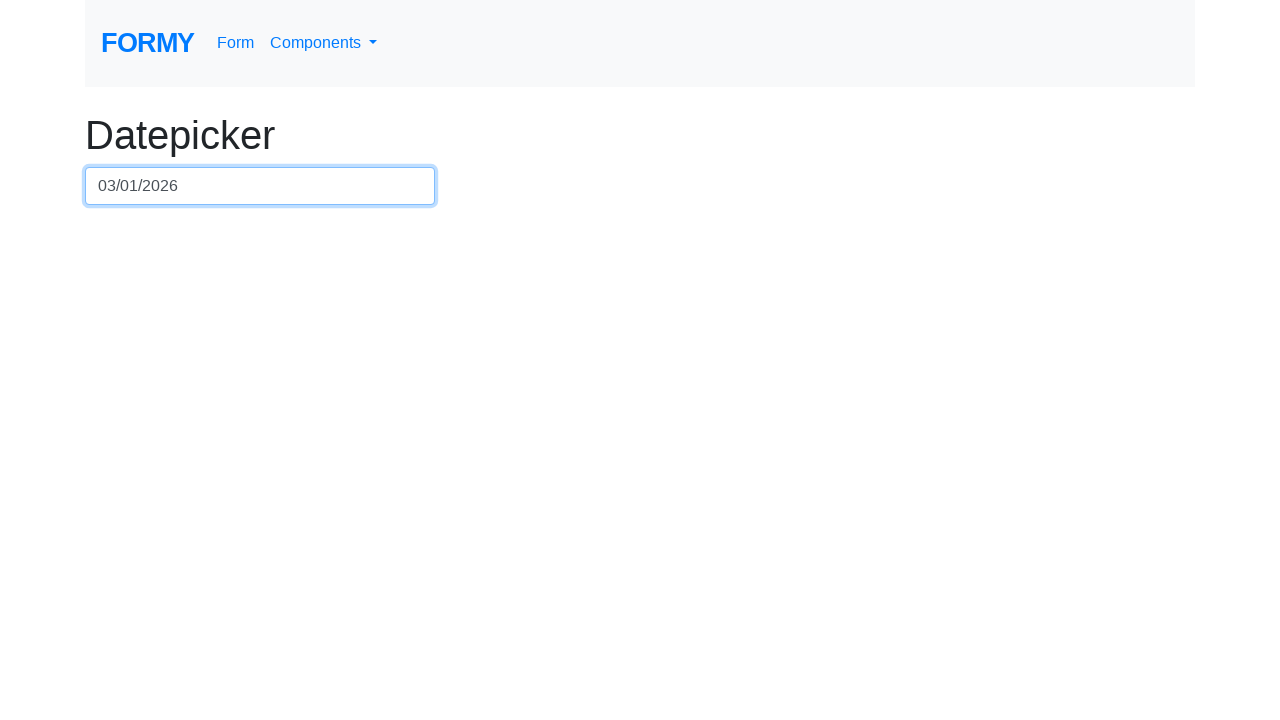

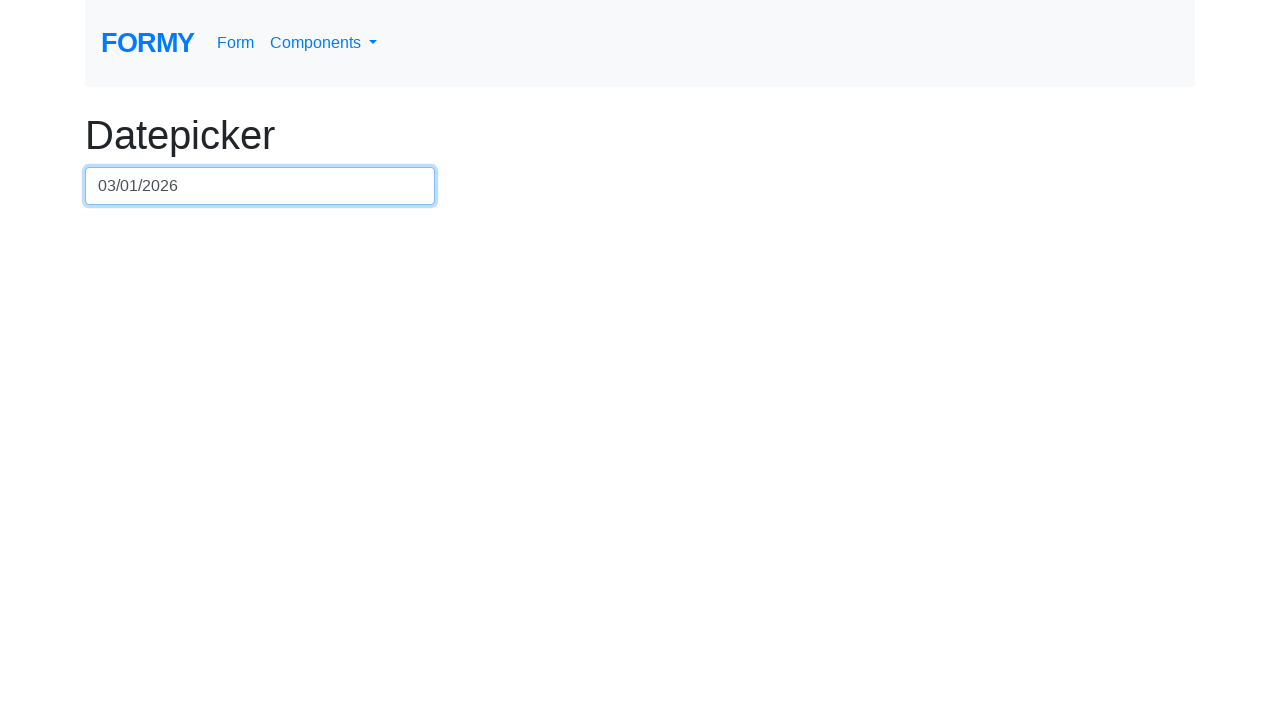